Navigates to testotomasyonu website and verifies the URL contains "testotomasyonu"

Starting URL: https://www.testotomasyonu.com

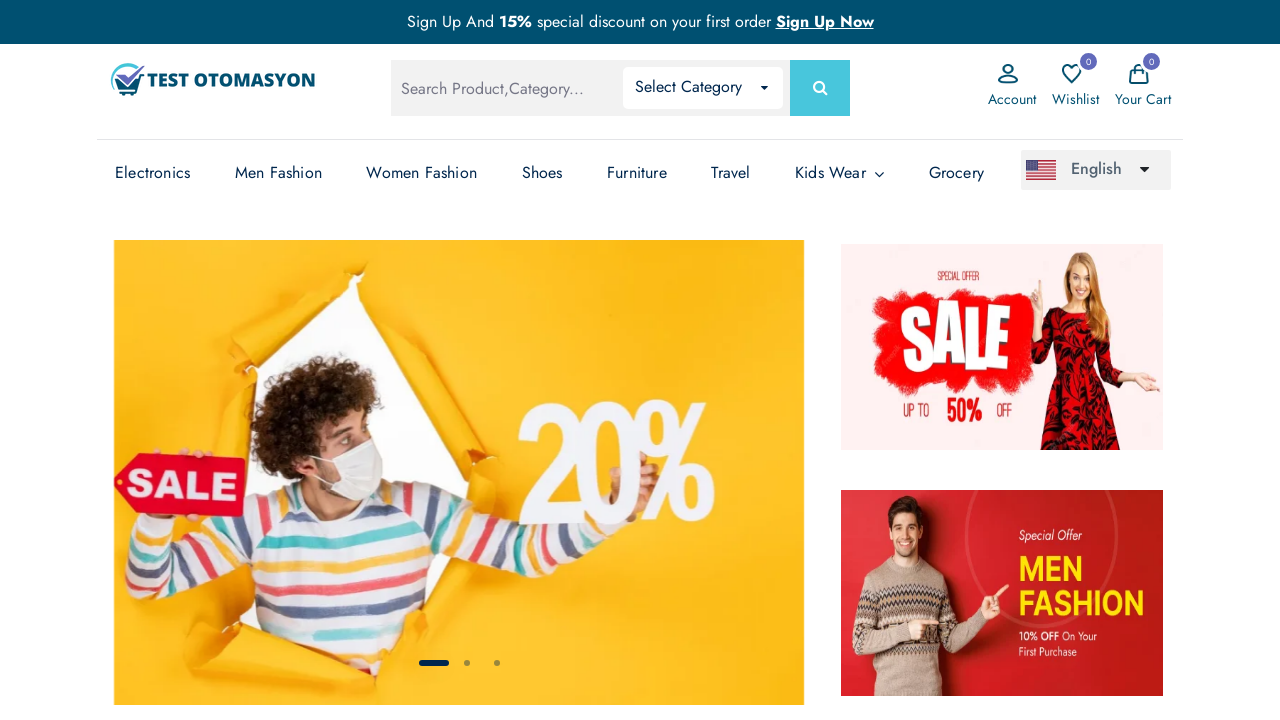

Verified URL contains 'testotomasyonu'
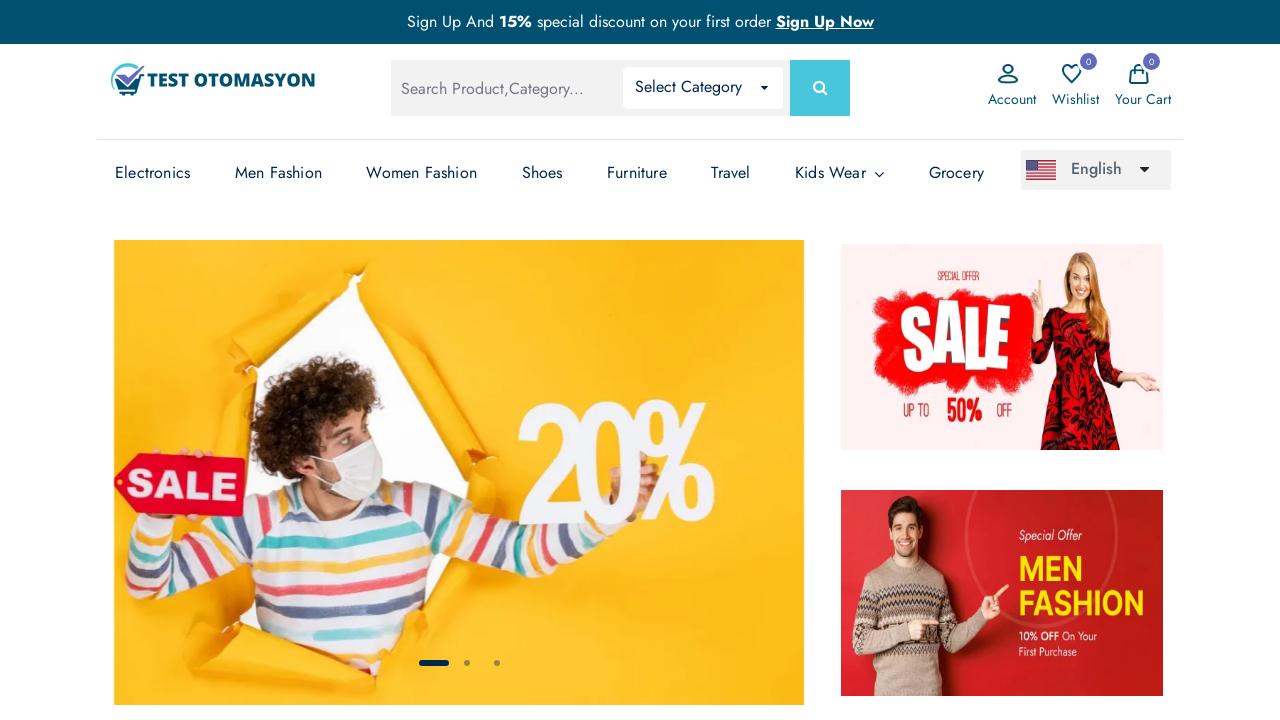

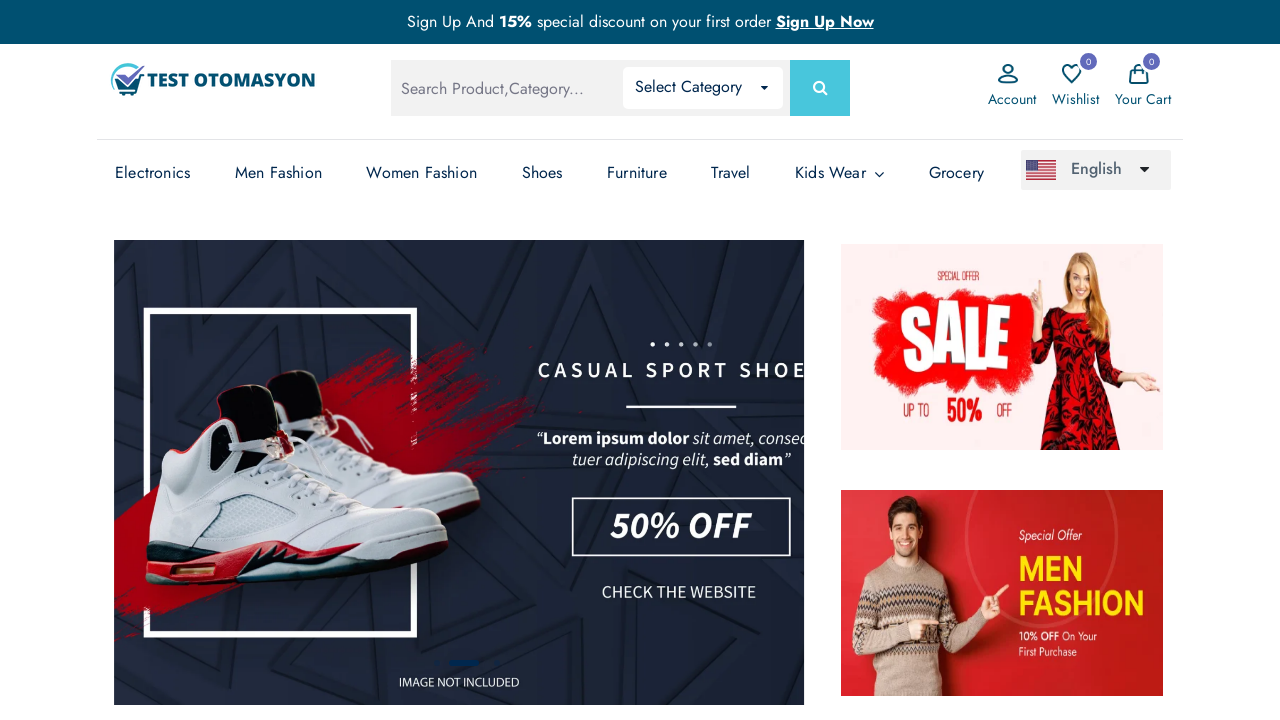